Tests that a dynamically appearing button becomes visible after a delay on the DemoQA dynamic properties page. The test waits for the element with id "visibleAfter" to appear and verifies it is displayed.

Starting URL: https://demoqa.com/dynamic-properties

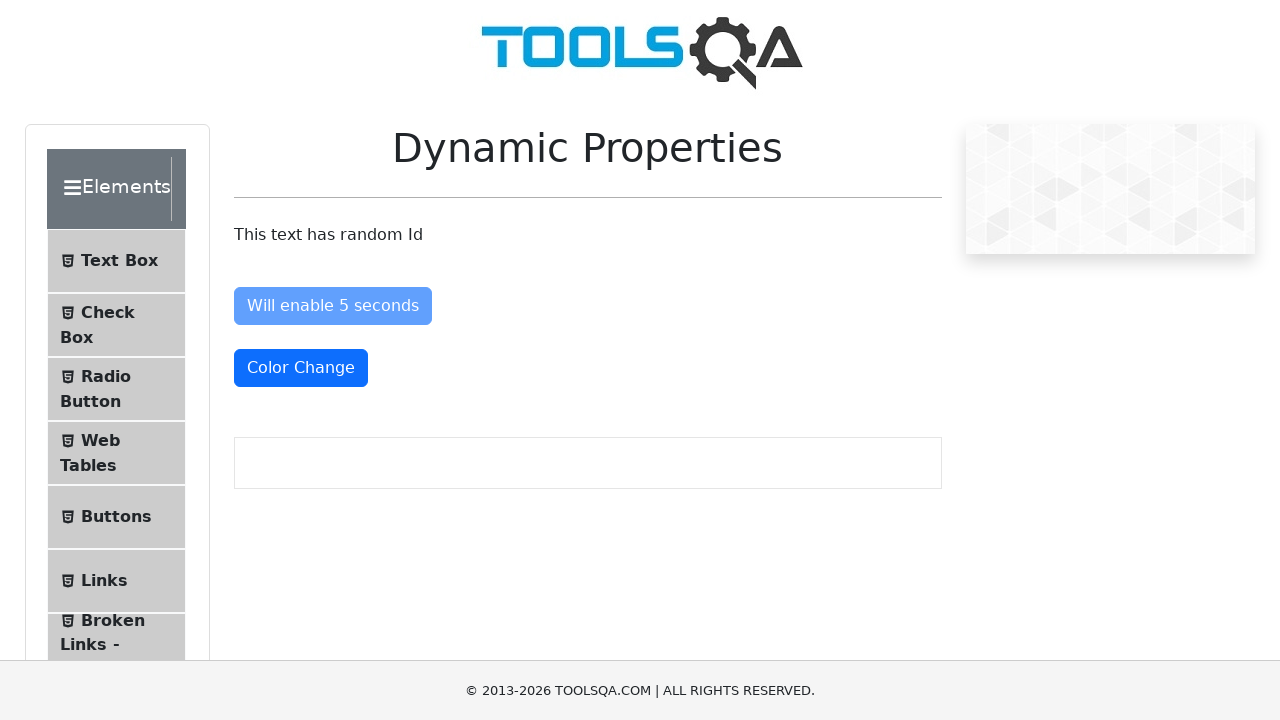

Waited for button with id 'visibleAfter' to become visible
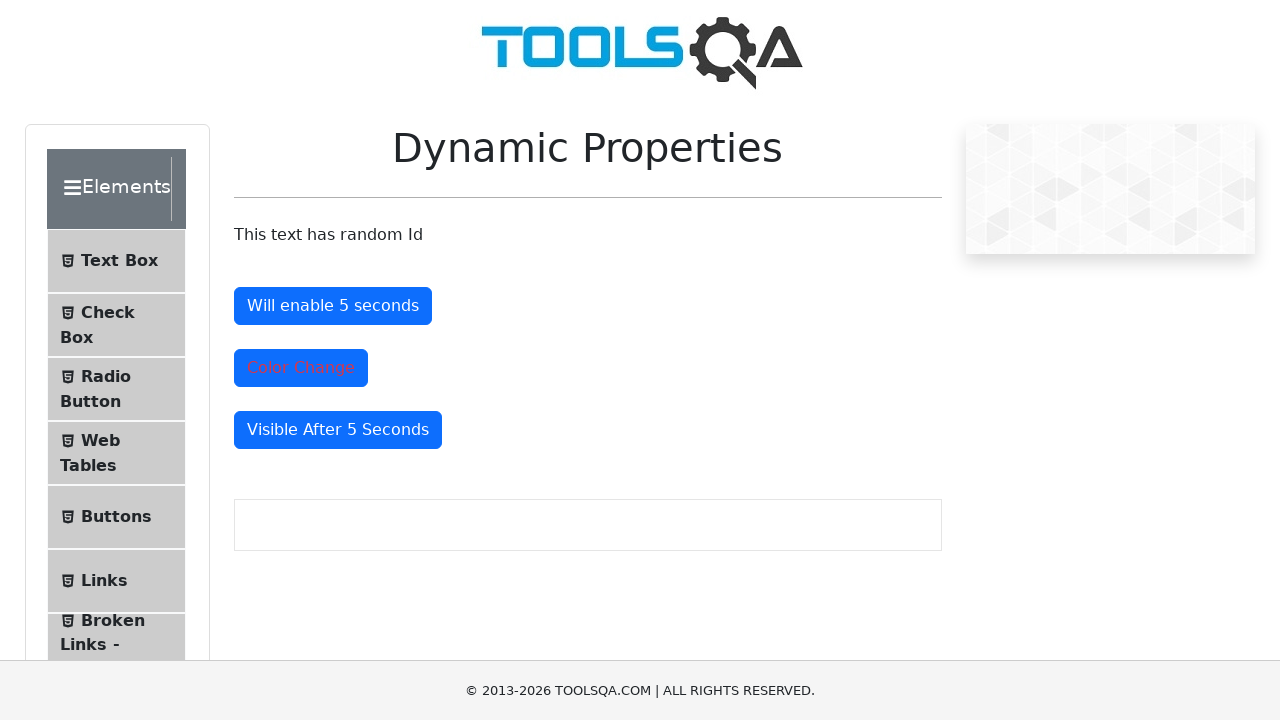

Located the visible button element
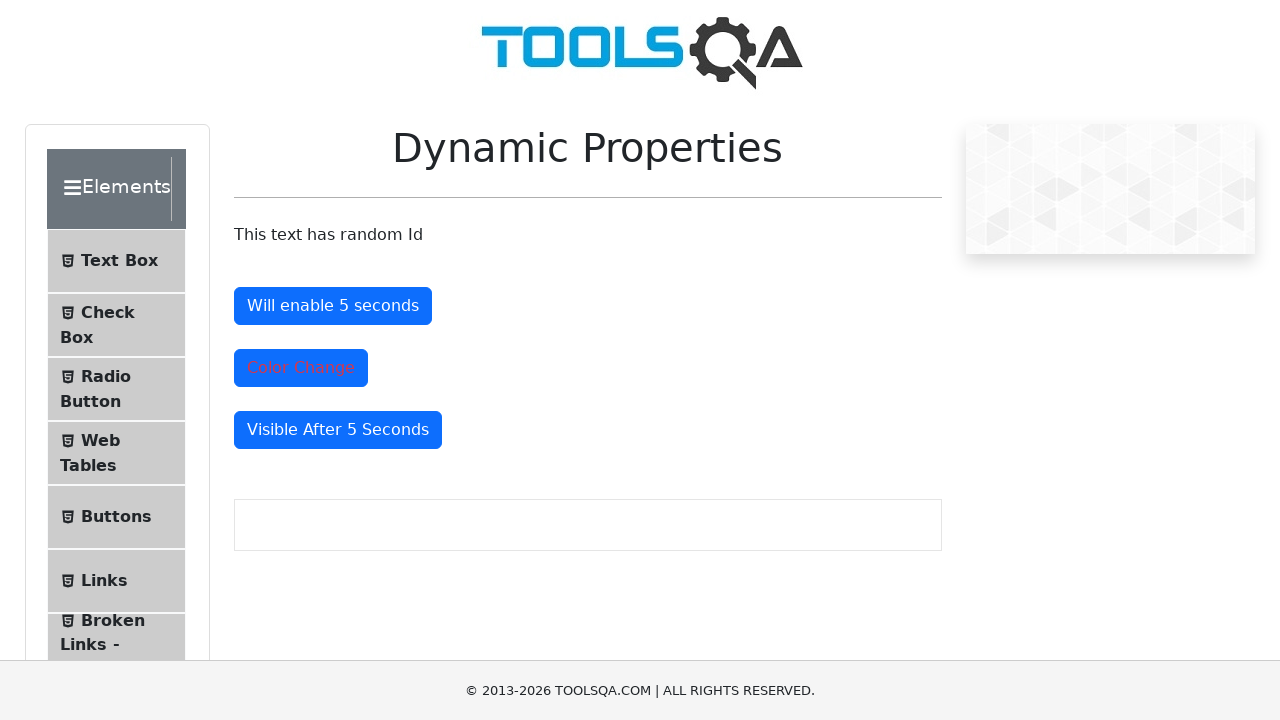

Verified that the button is visible
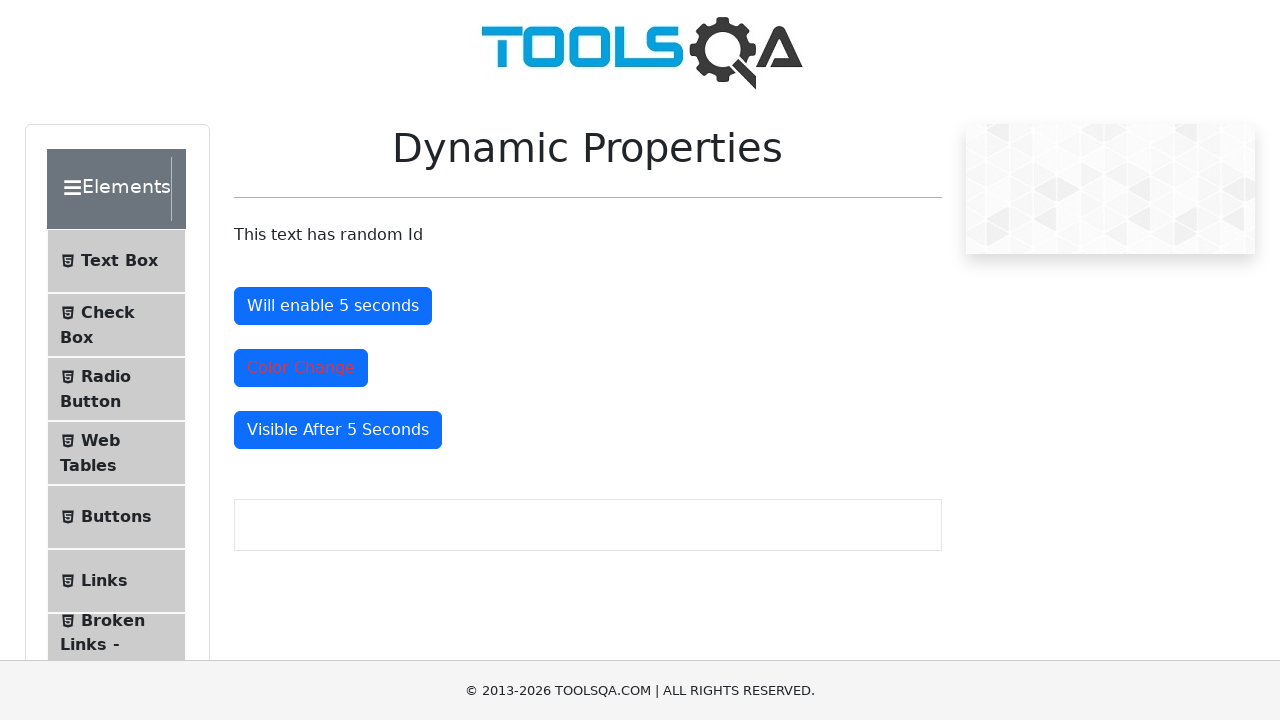

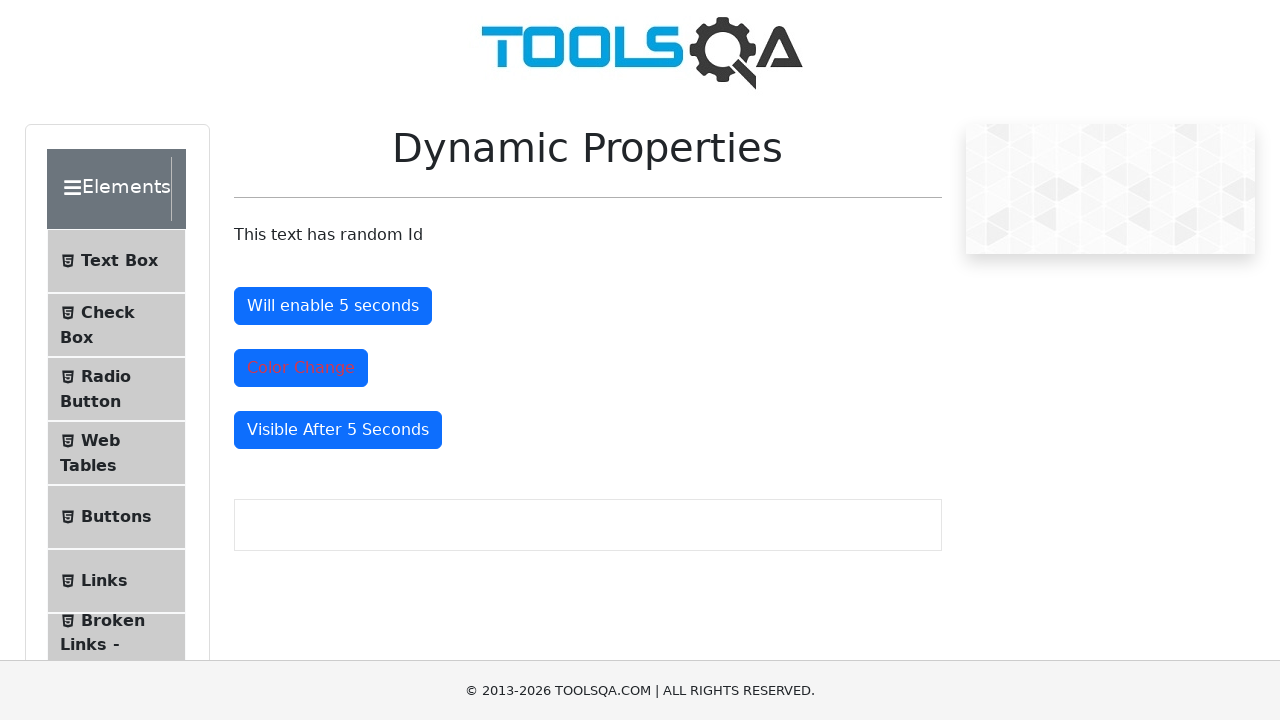